Tests alert dialog handling by triggering an alert and dismissing it

Starting URL: https://www.w3schools.com/jsref/tryit.asp?filename=tryjsref_alert

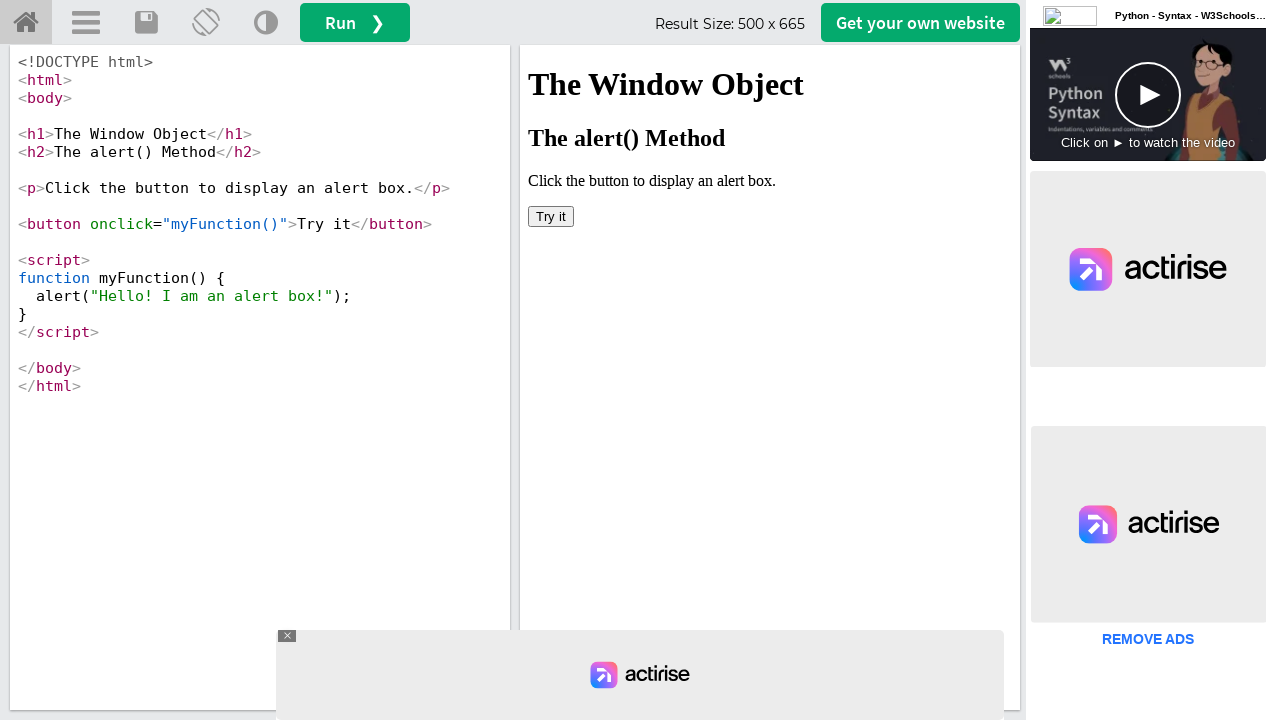

Located iframe with id 'iframeResult'
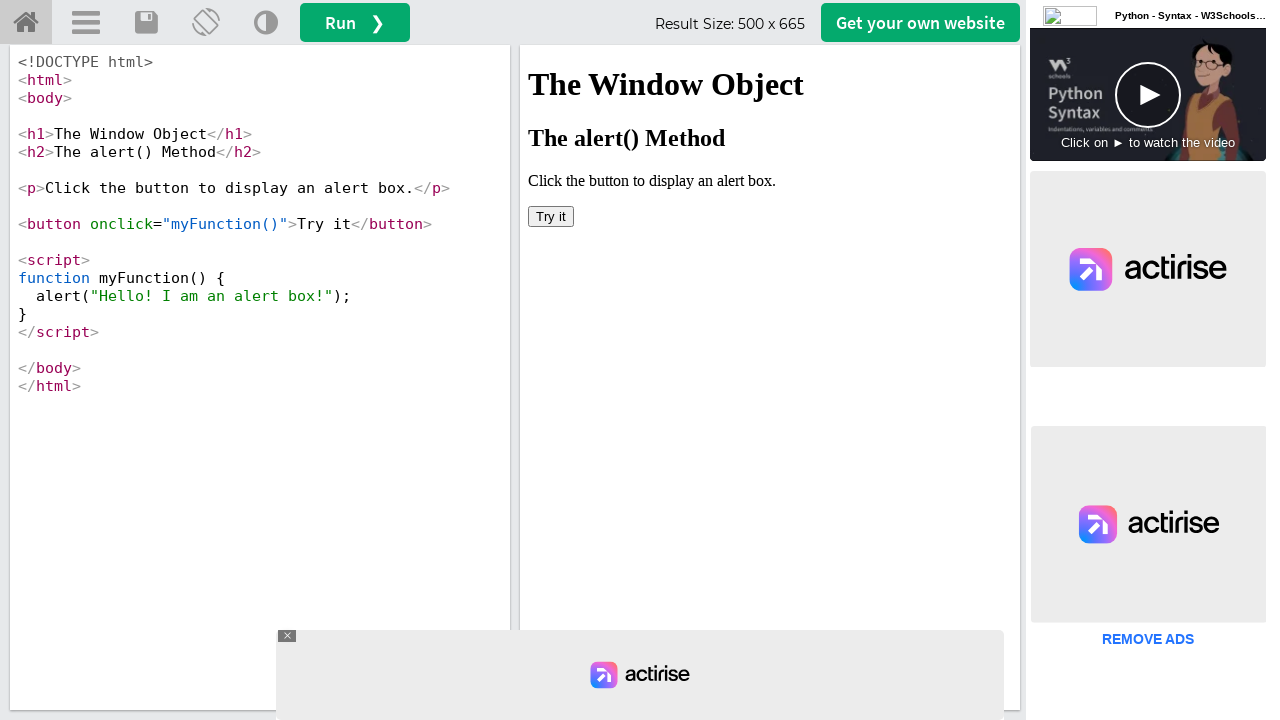

Set up dialog handler to dismiss any alert dialogs
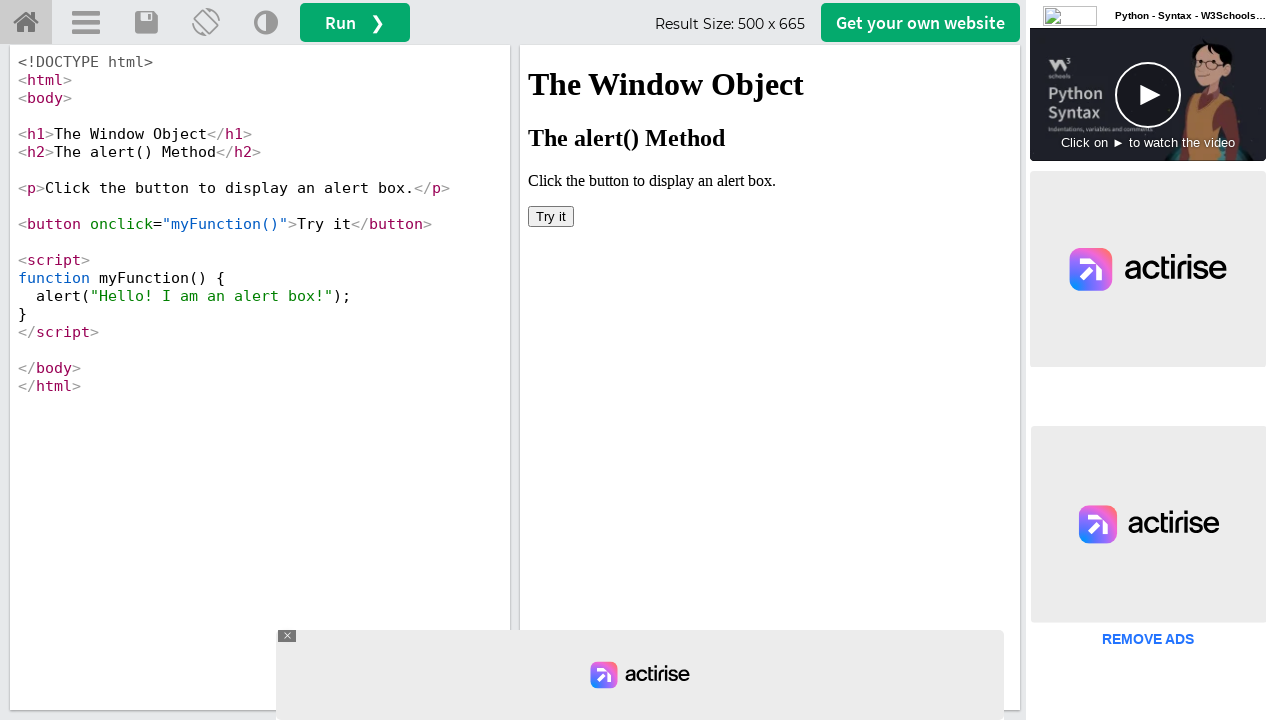

Clicked button in iframe to trigger alert dialog at (551, 216) on #iframeResult >> internal:control=enter-frame >> body > button
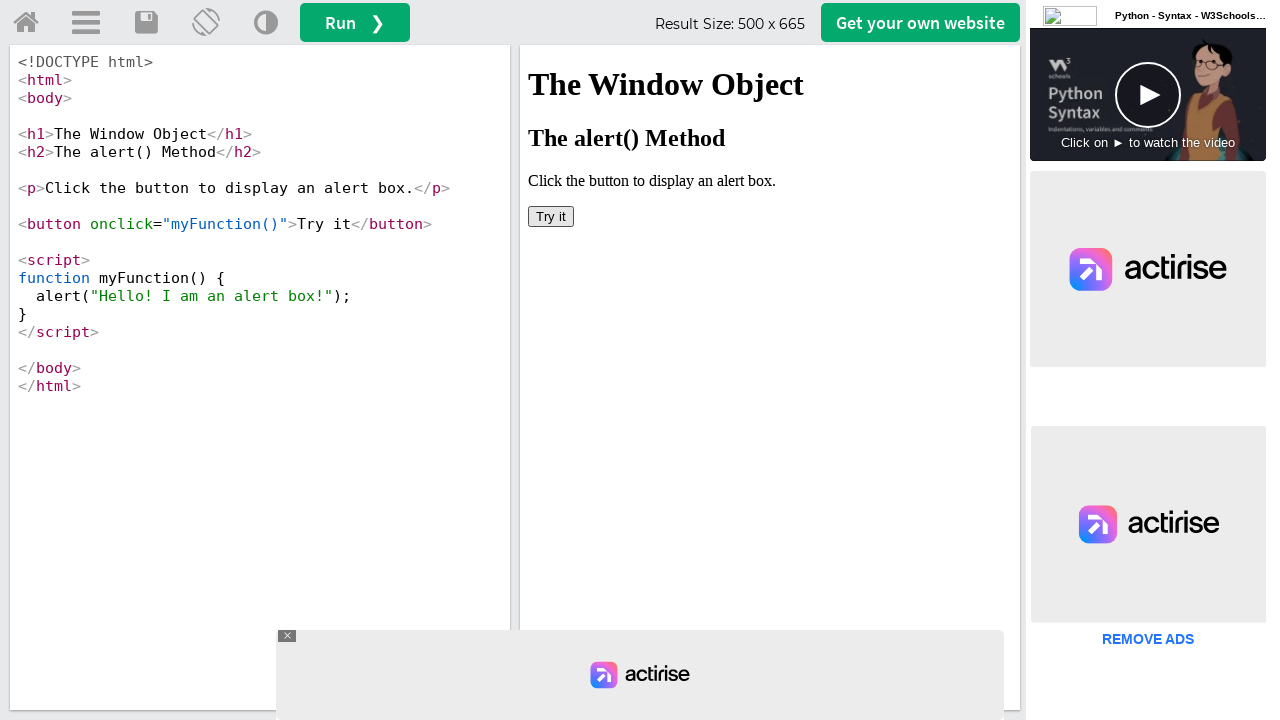

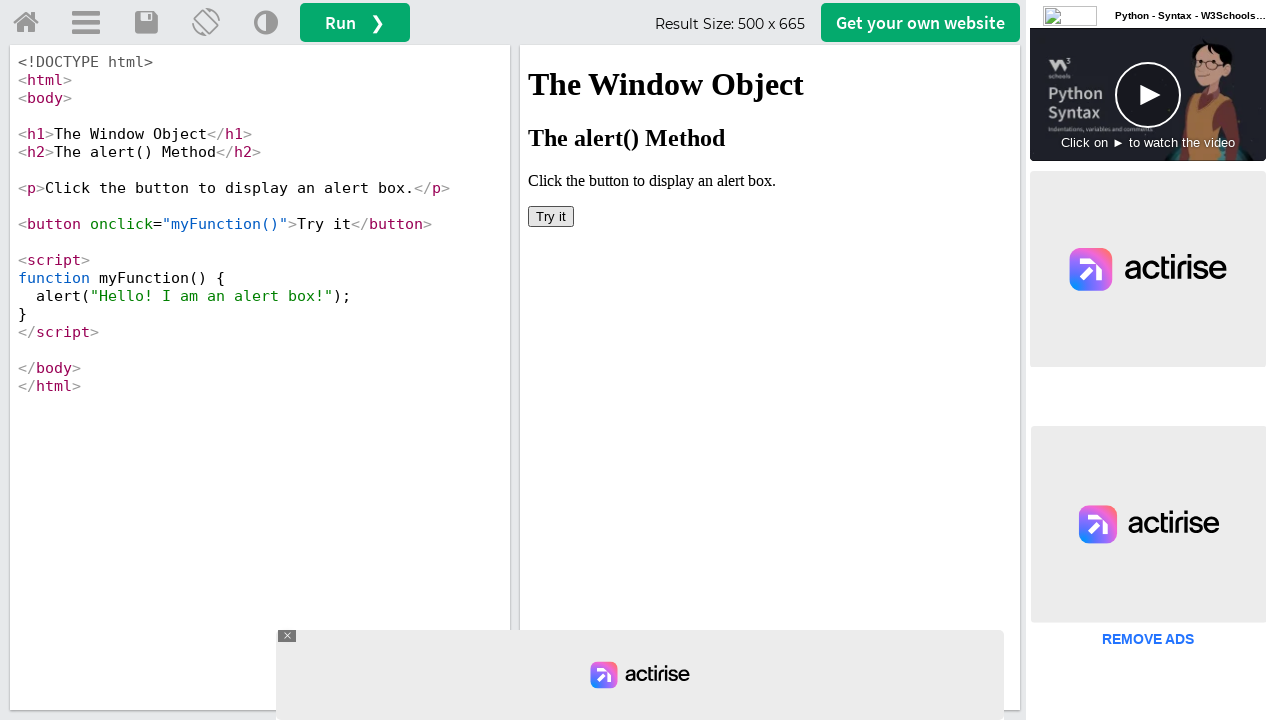